Opens a browser, maximizes the window, and navigates to YouTube's homepage to verify basic browser navigation works.

Starting URL: https://youtube.com/

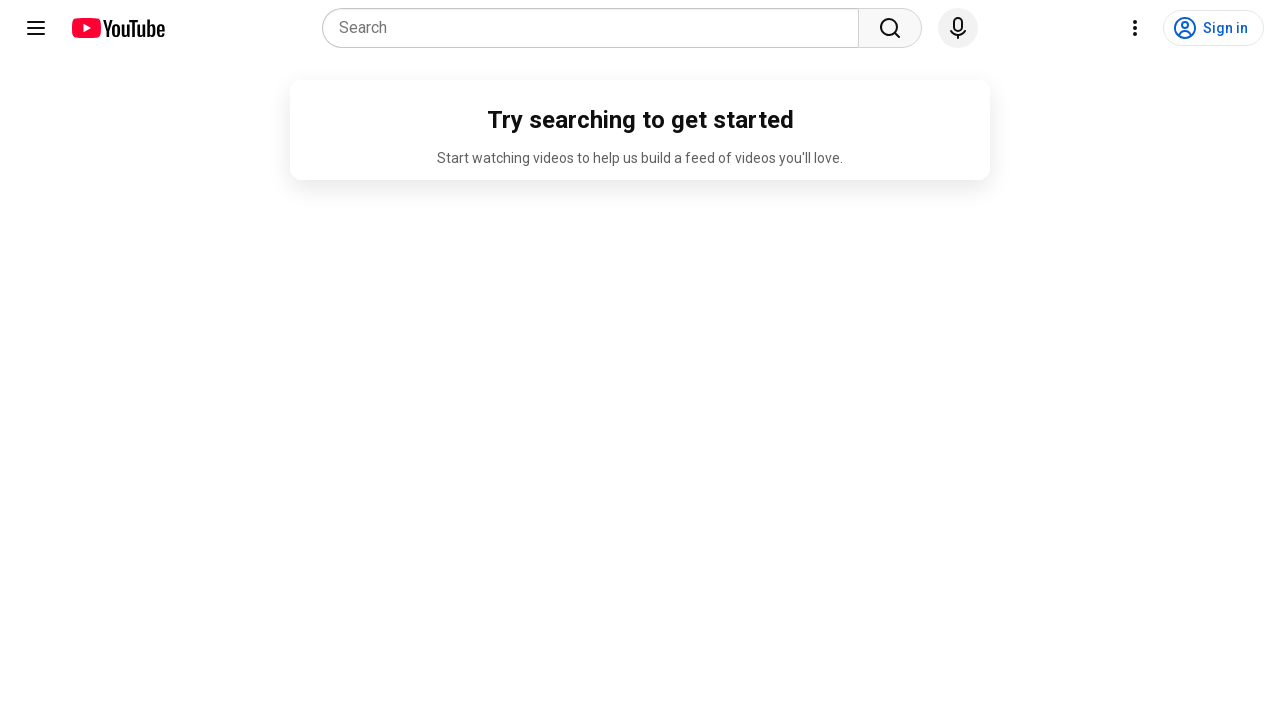

Set viewport size to 1920x1080 to maximize browser window
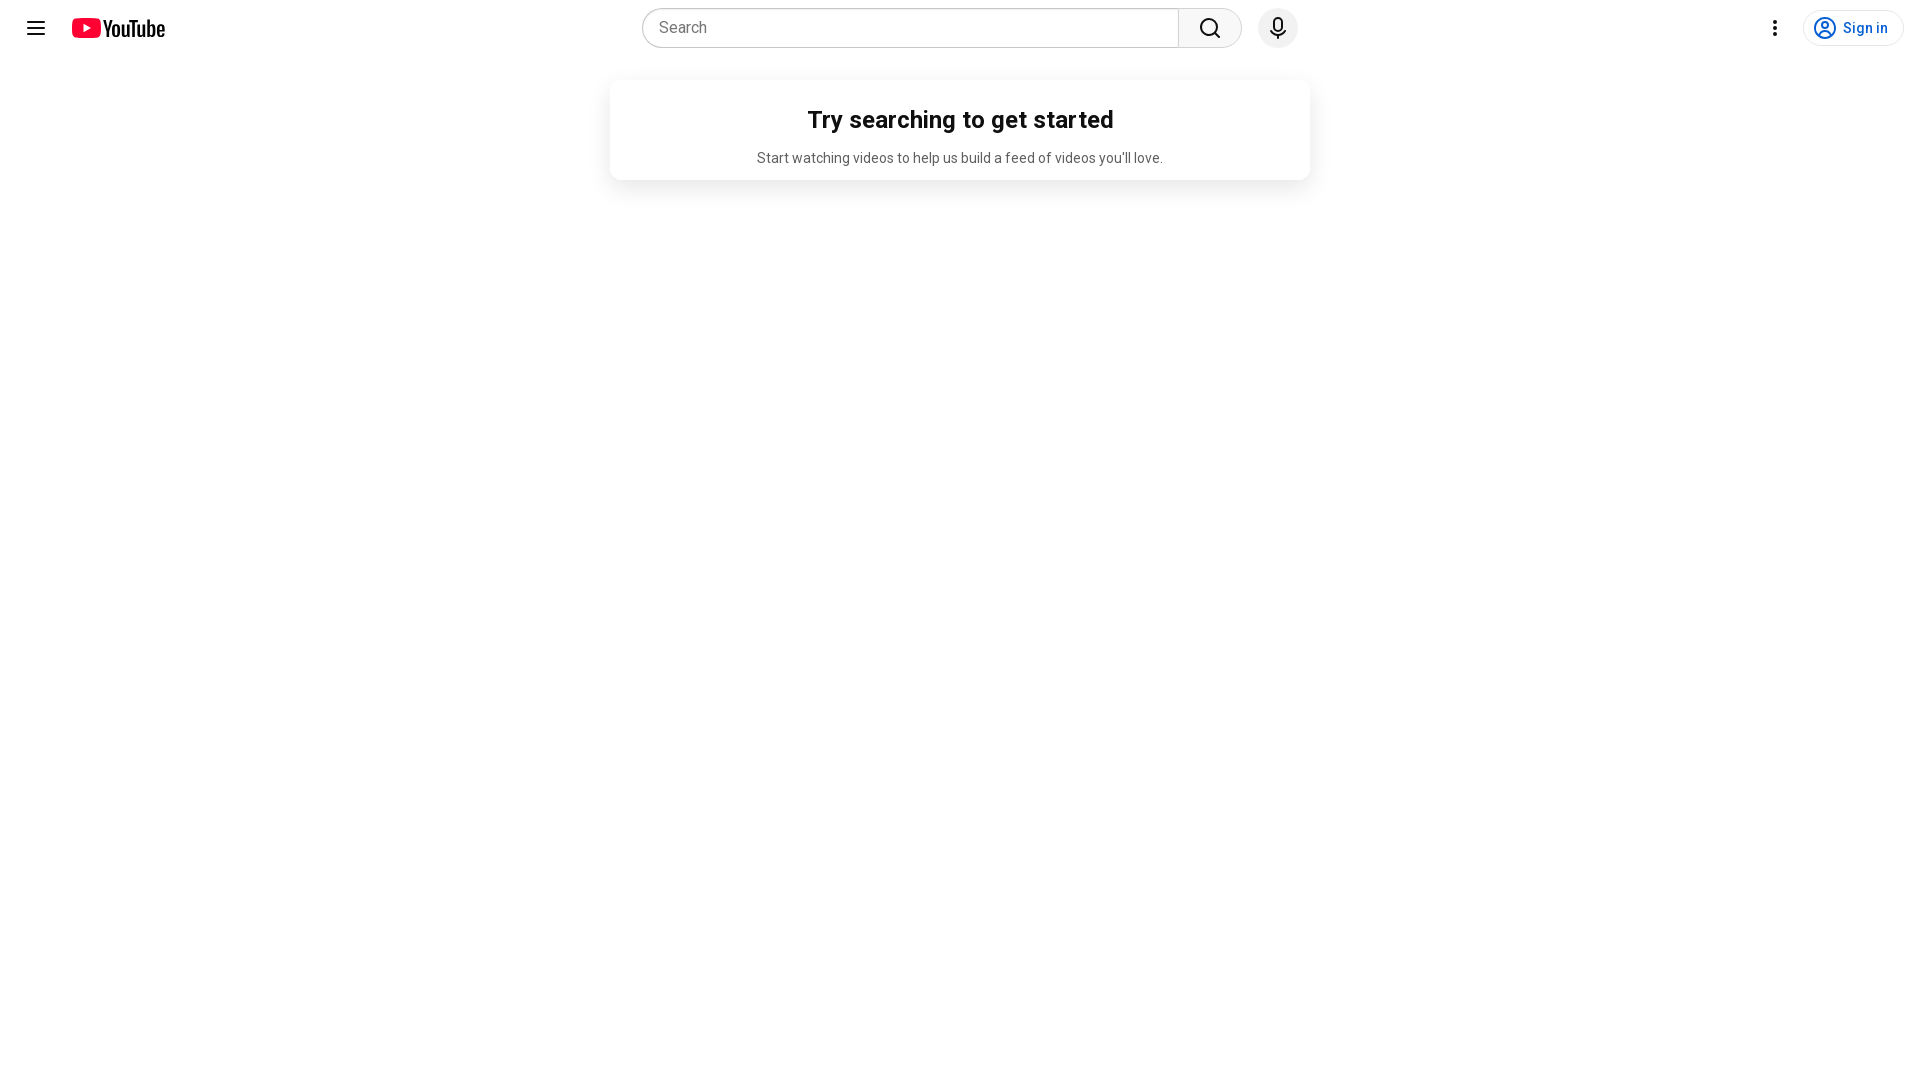

YouTube homepage loaded completely (domcontentloaded state)
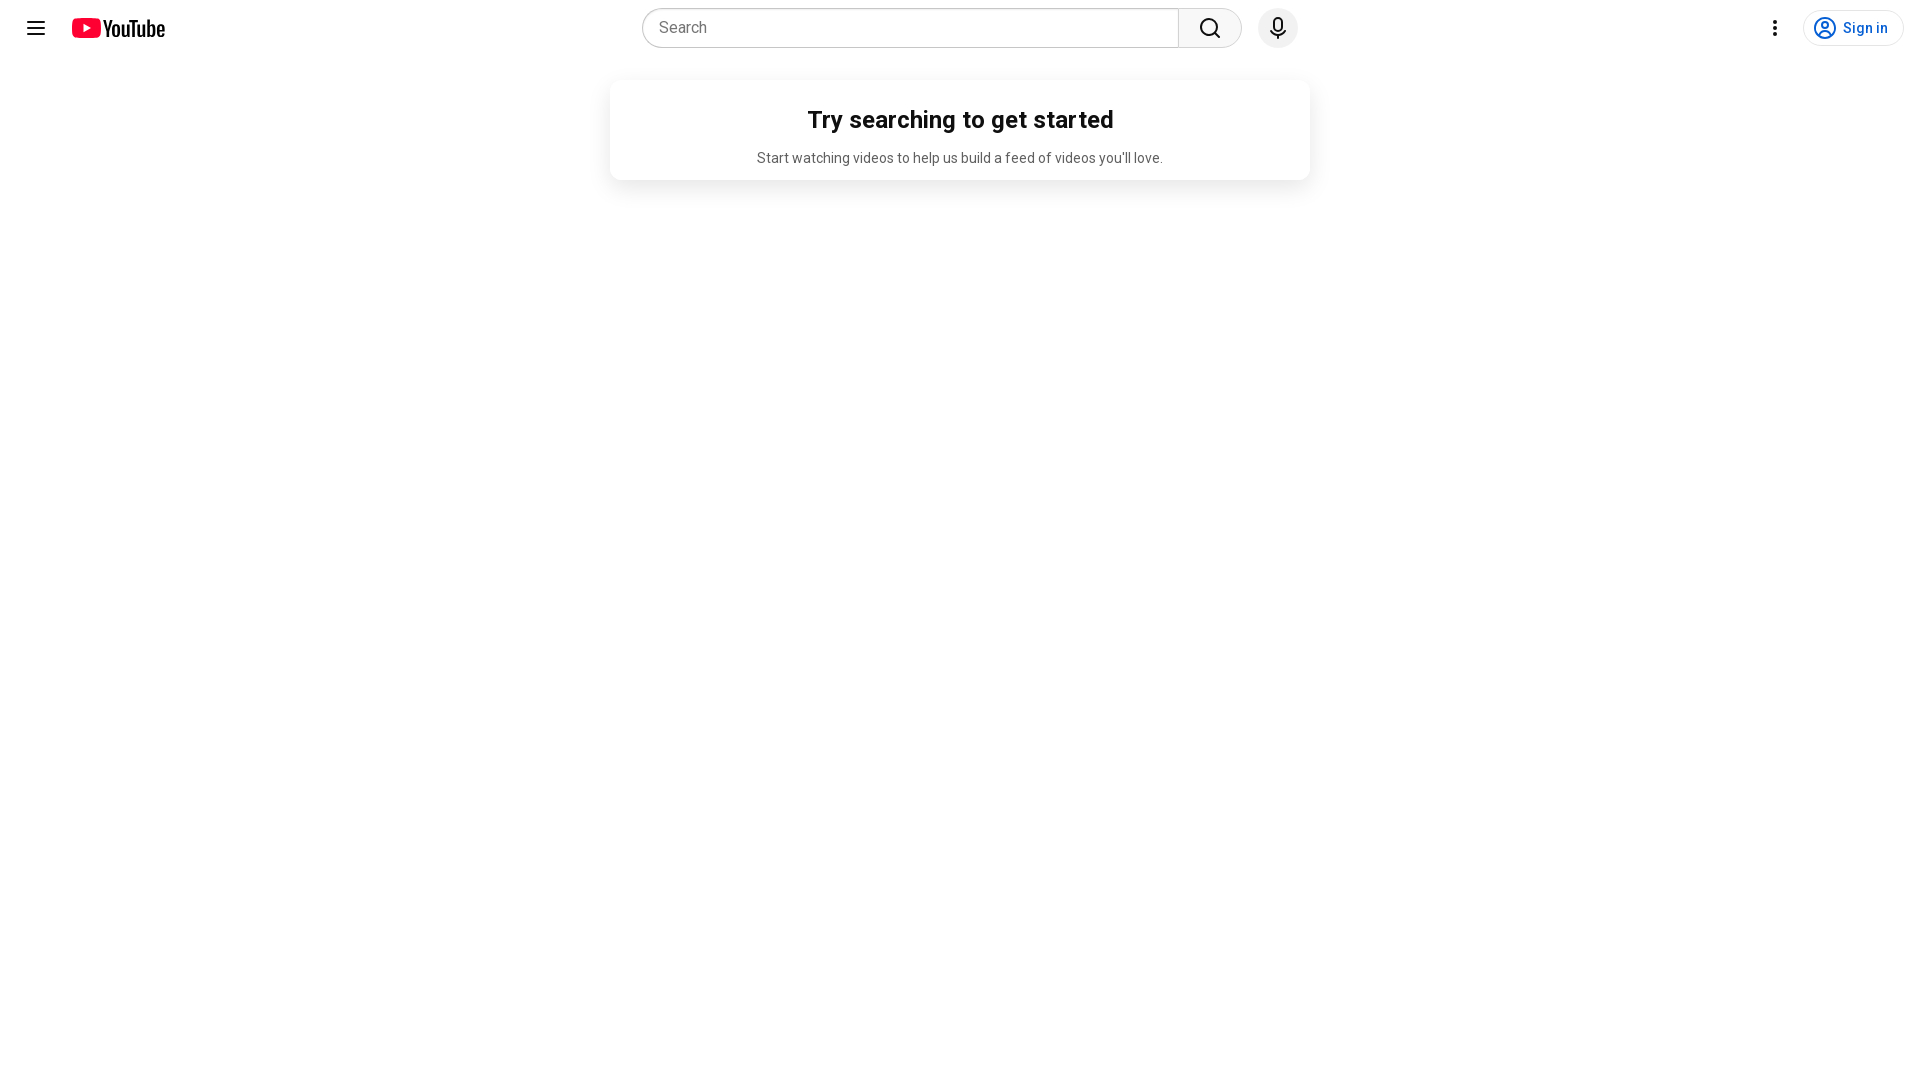

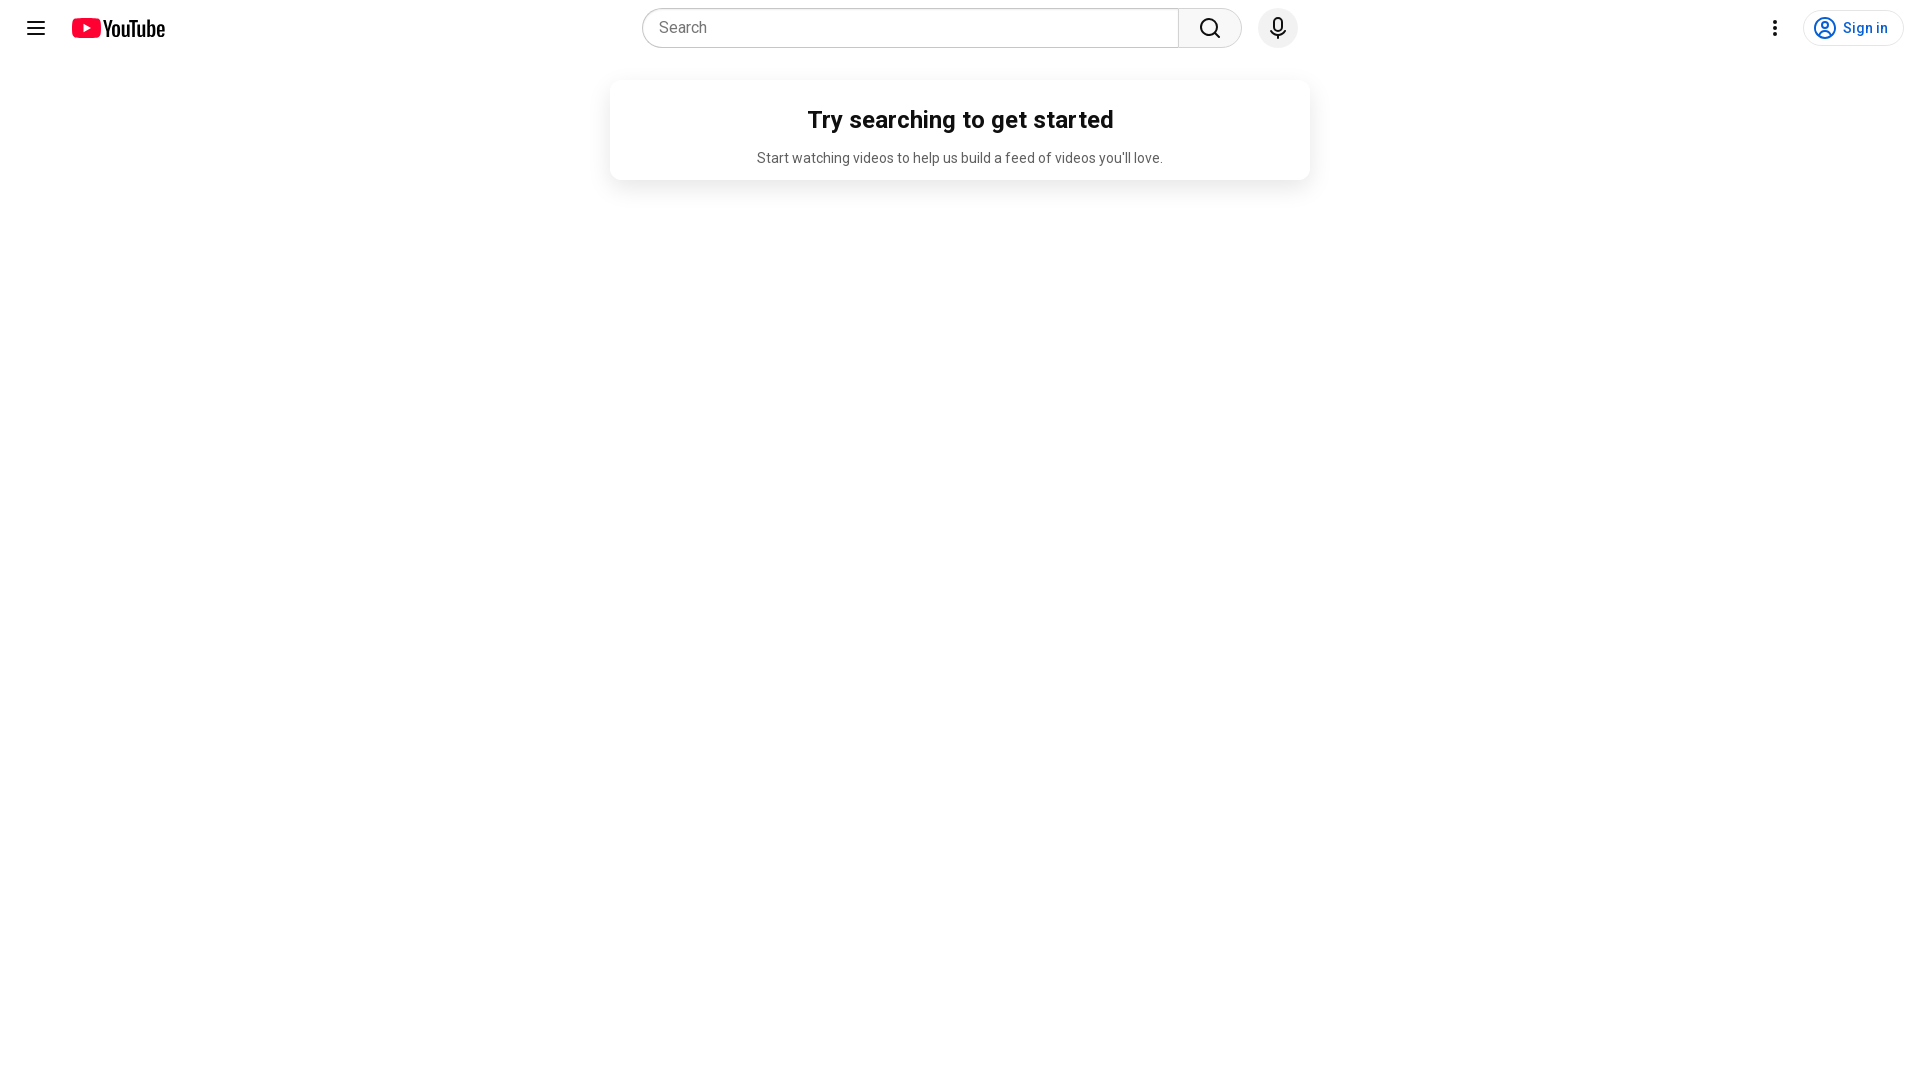